Tests JavaScript confirm dialog handling by clicking a button that triggers a JS confirm popup and verifying the result text after the dialog is automatically dismissed

Starting URL: https://the-internet.herokuapp.com/javascript_alerts

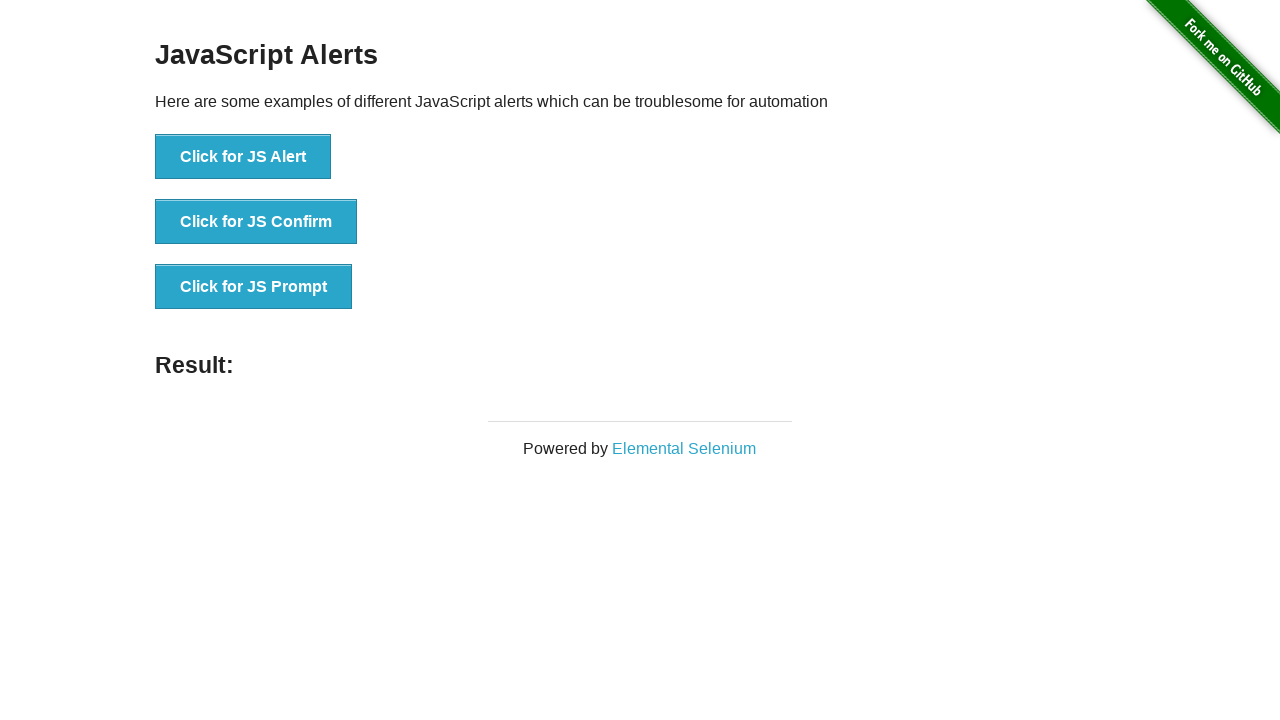

Clicked 'Click for JS Confirm' button to trigger JavaScript confirm dialog at (256, 222) on text=Click for JS Confirm
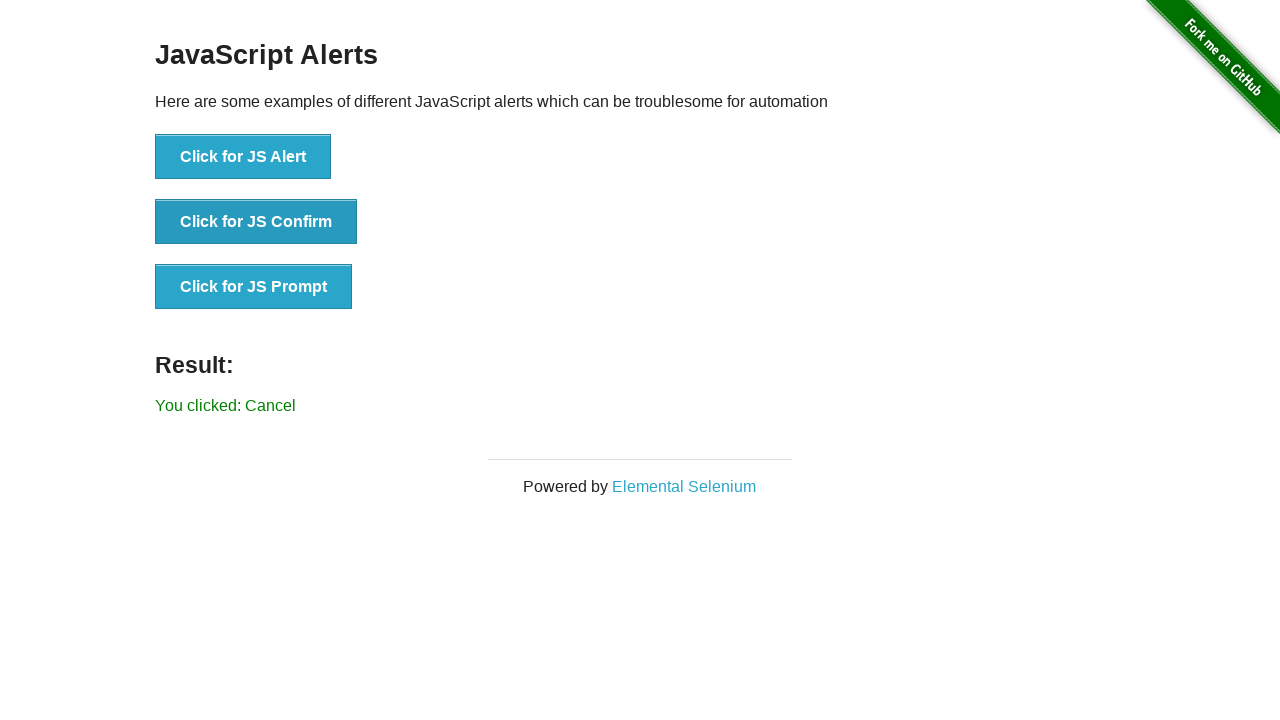

Waited for result text element to appear after confirm dialog was dismissed
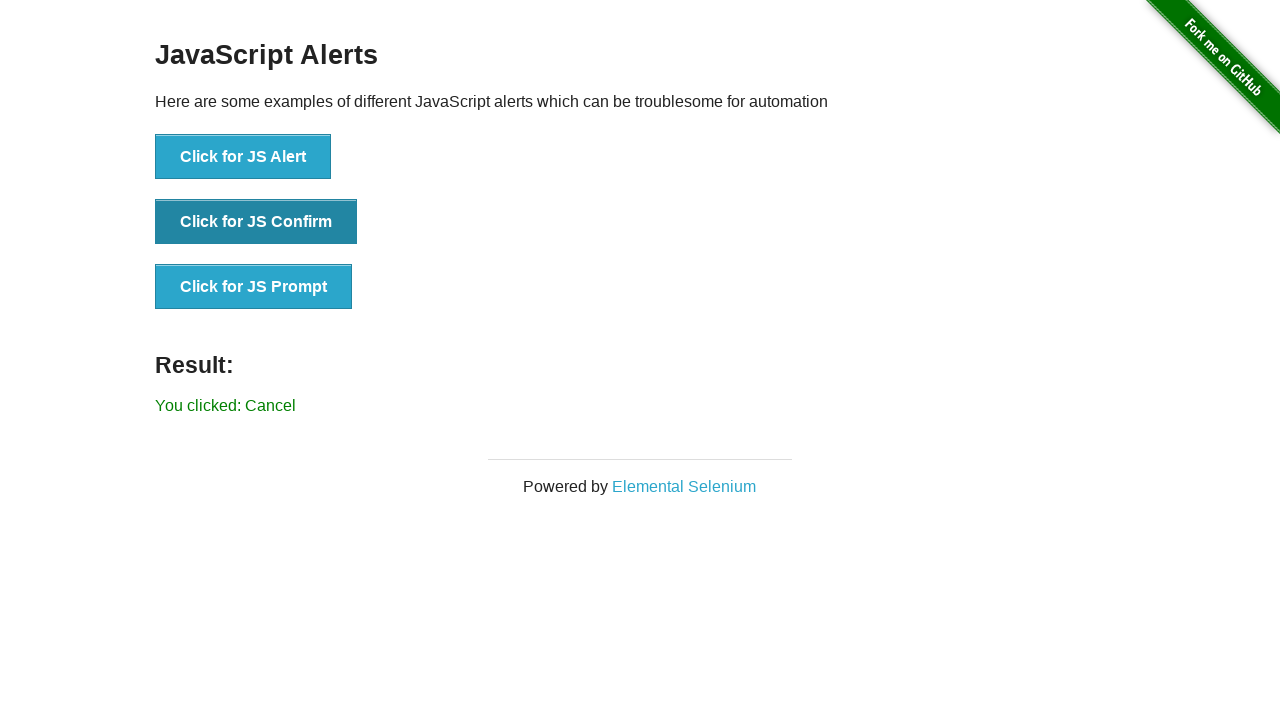

Retrieved result text: 'You clicked: Cancel'
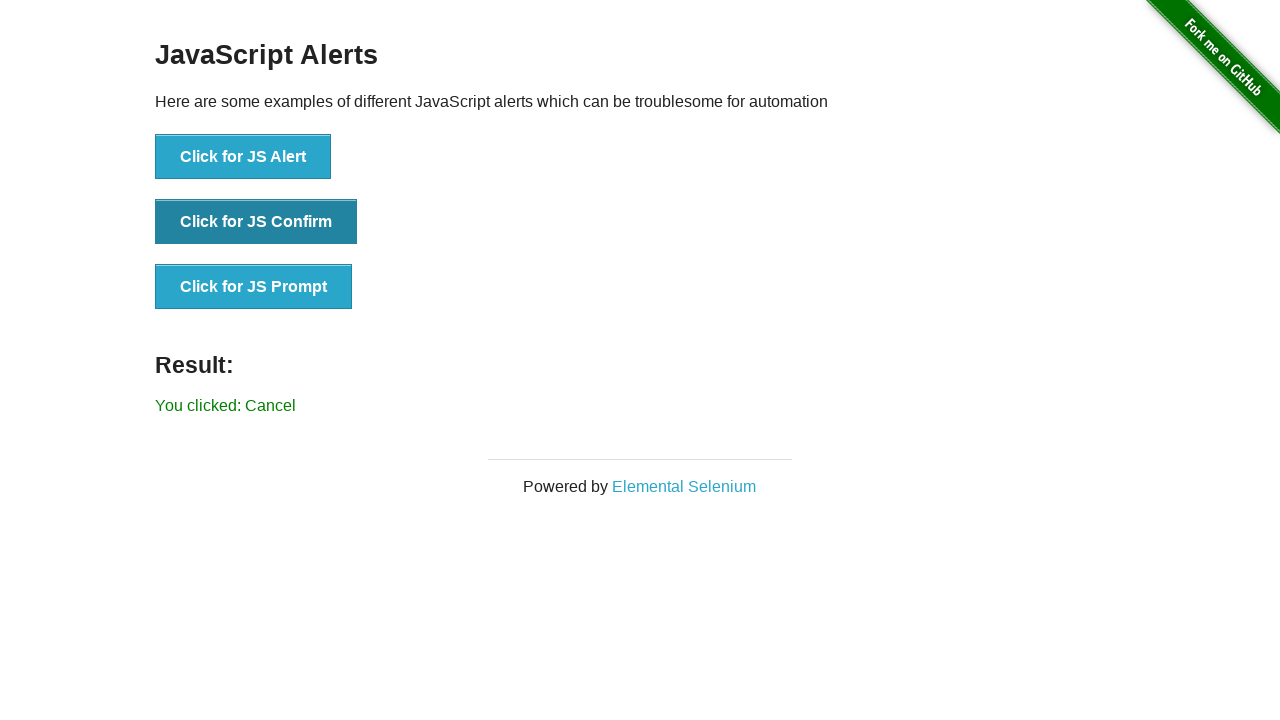

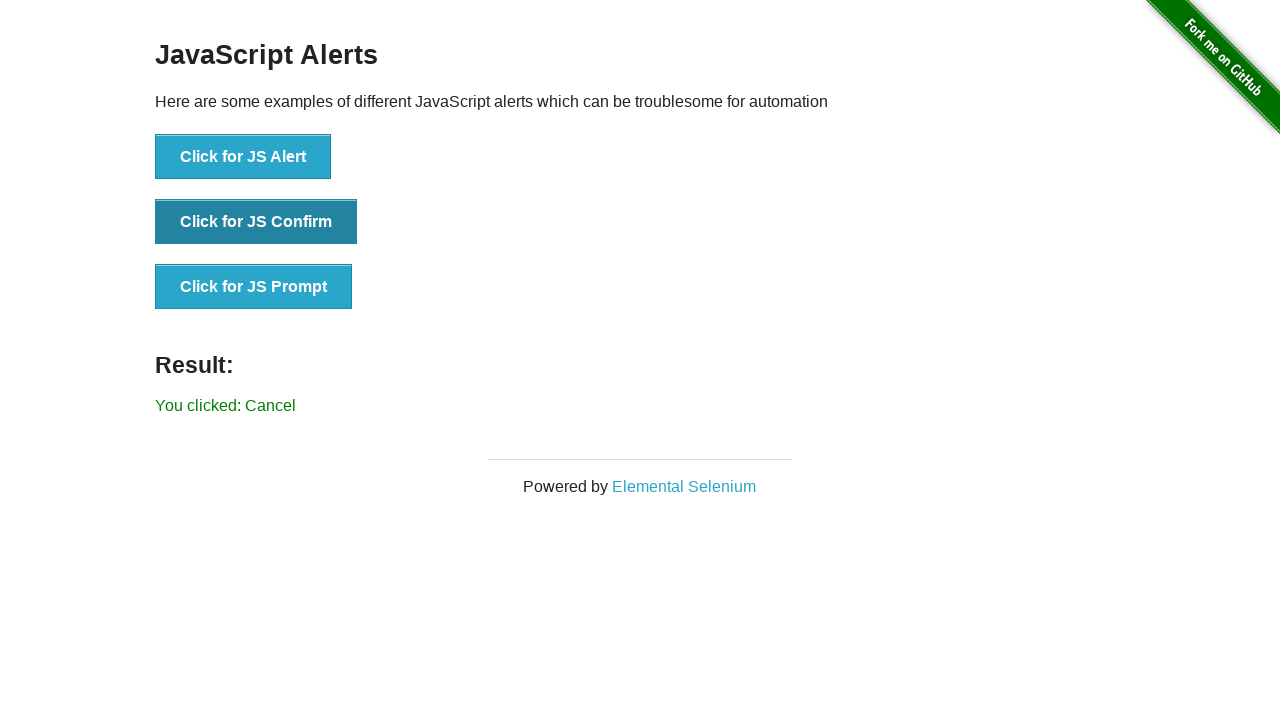